Tests the "Impressive" radio button on DemoQA radio button page by clicking it and verifying the selection is confirmed

Starting URL: https://demoqa.com/radio-button

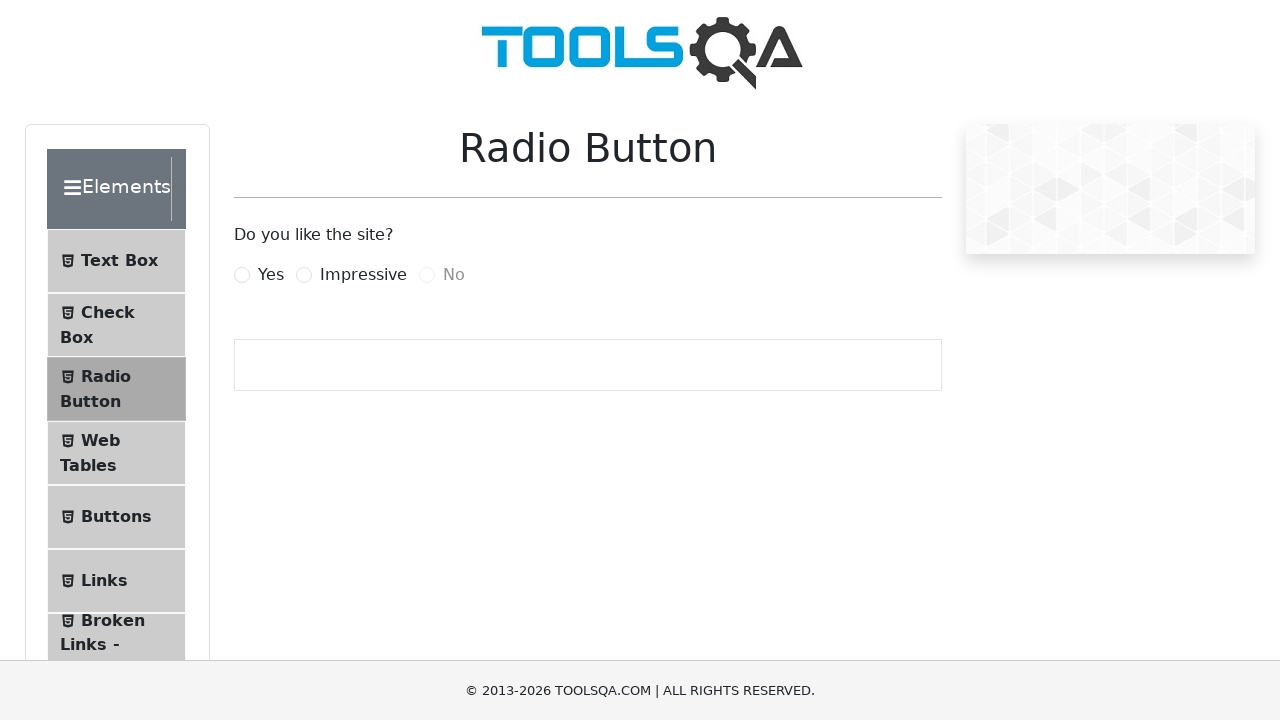

Clicked the 'Impressive' radio button label at (363, 275) on label[for='impressiveRadio']
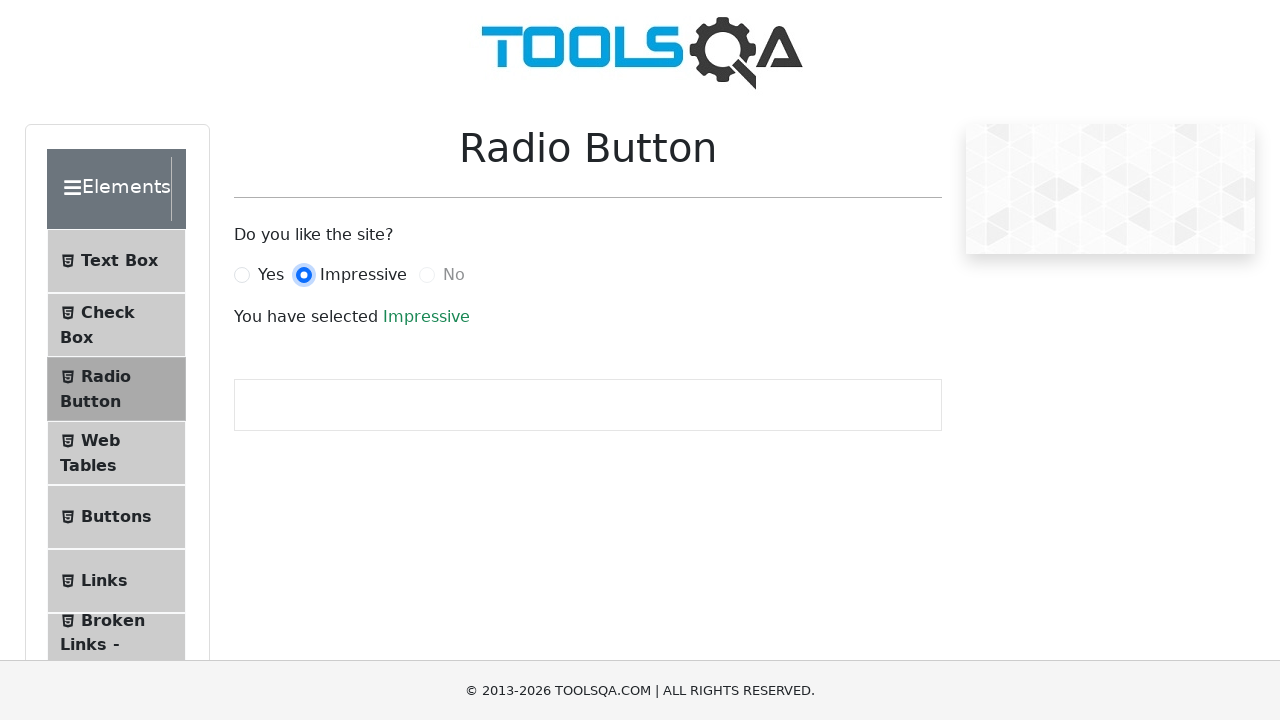

Success message element appeared
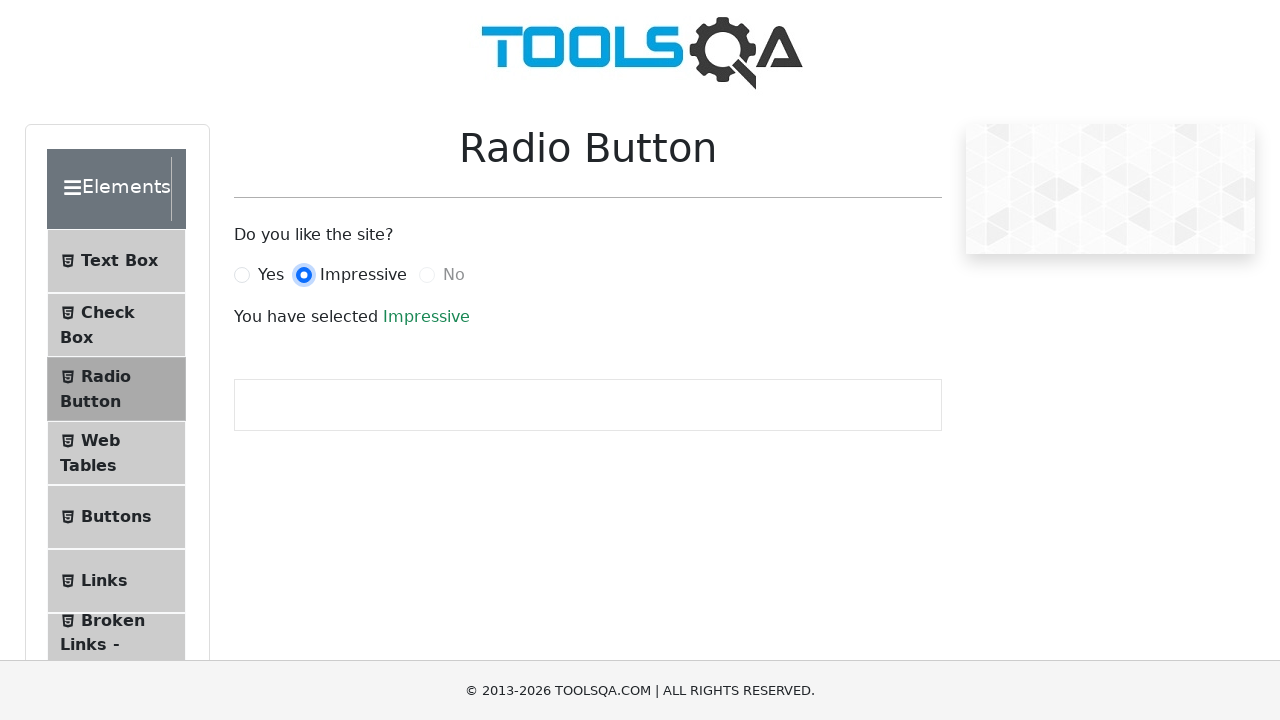

Verified success message contains 'Impressive'
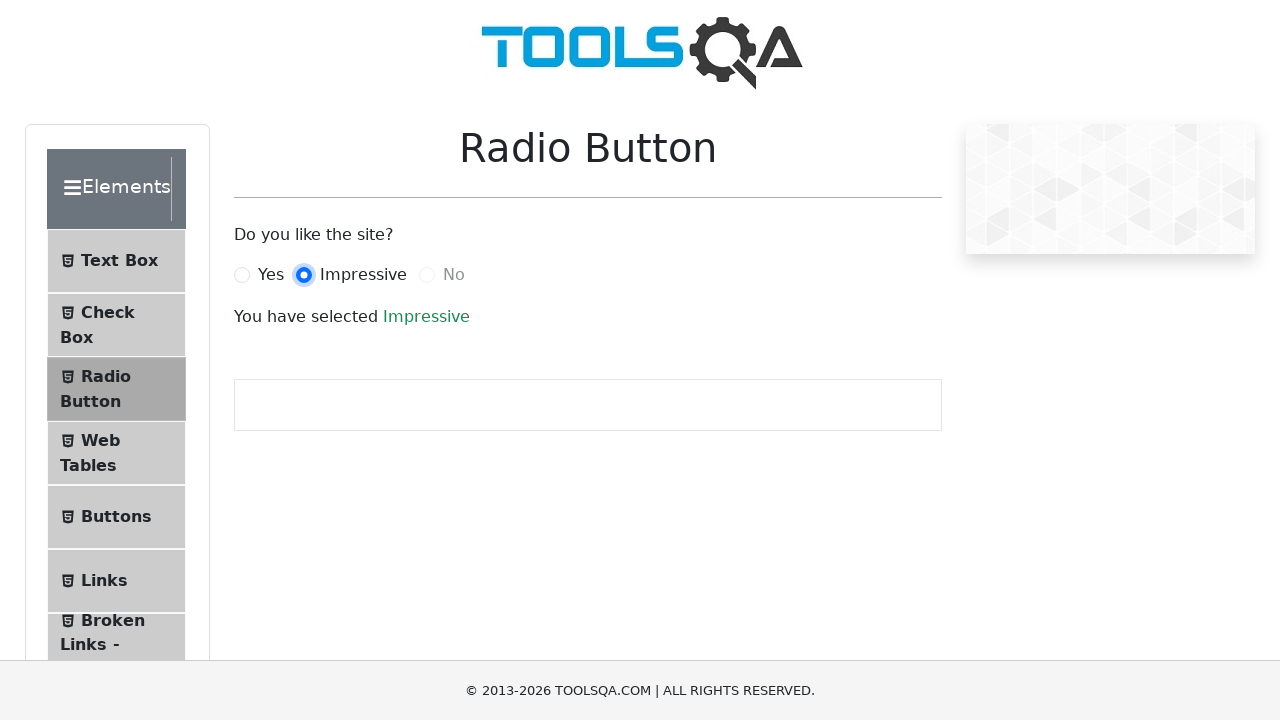

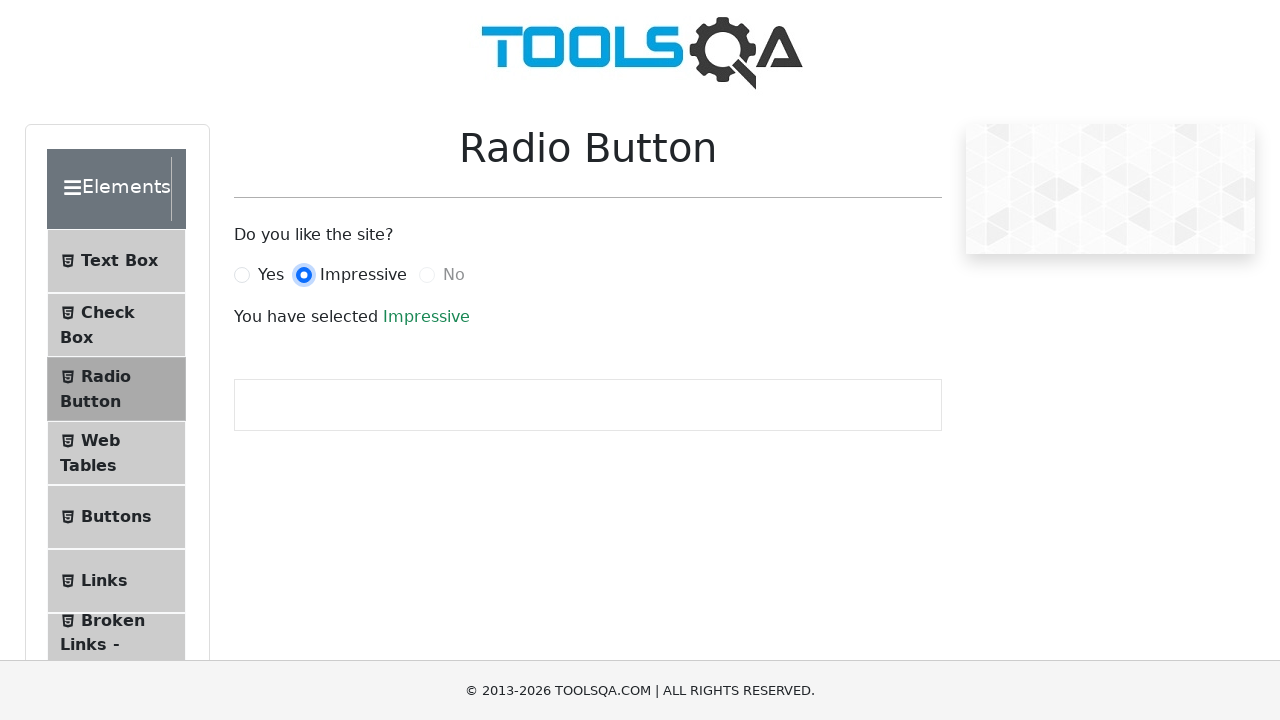